Tests sending a space key press to a specific input element and verifies the page displays the correct key pressed.

Starting URL: http://the-internet.herokuapp.com/key_presses

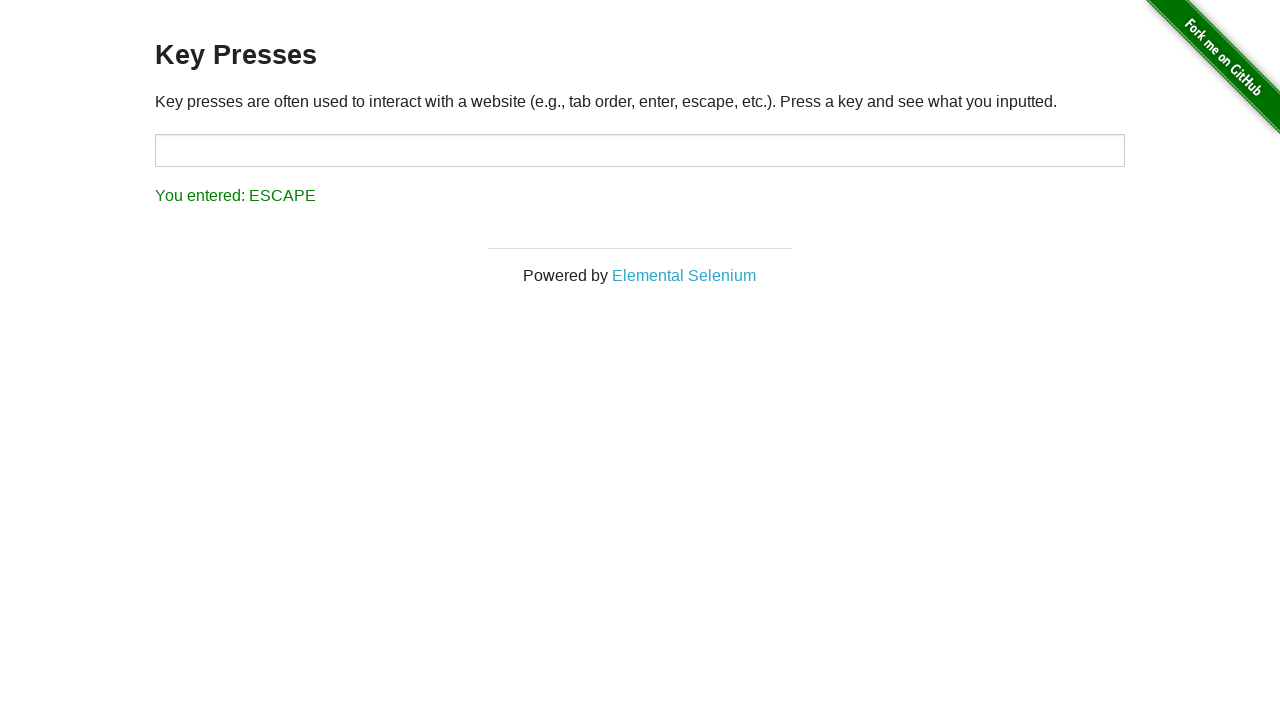

Pressed Space key on target input element on #target
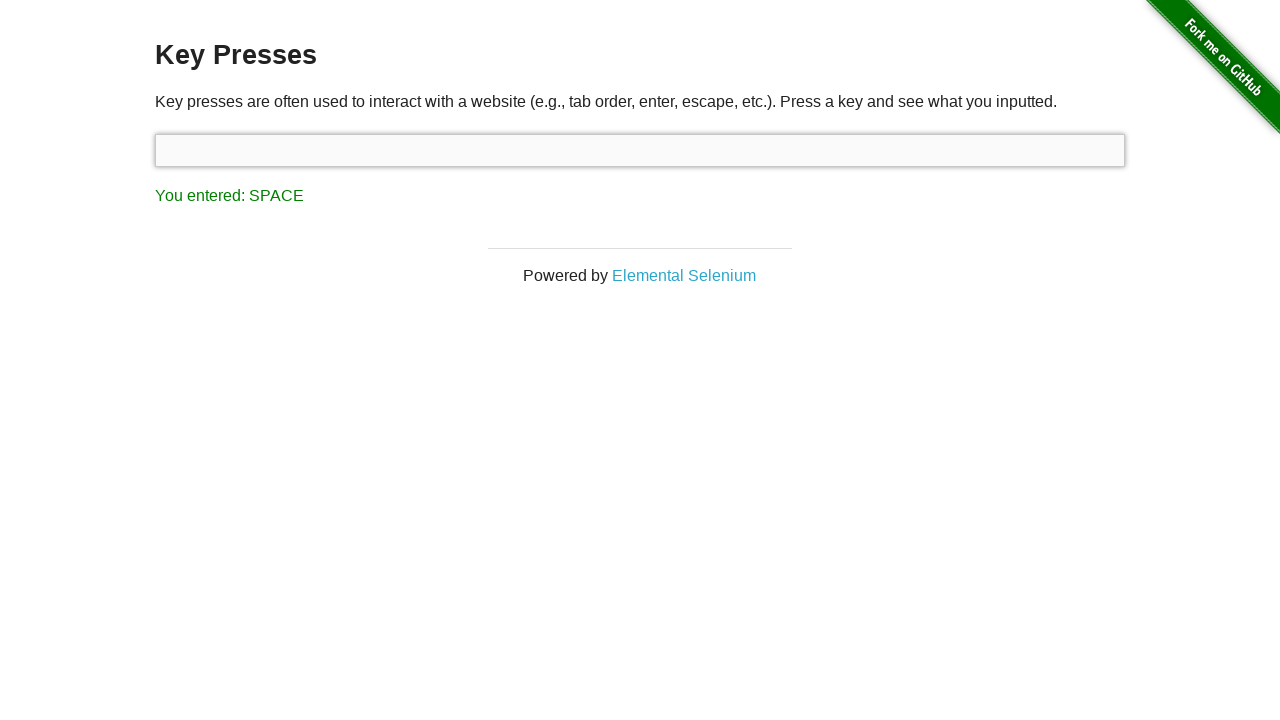

Result element loaded and became visible
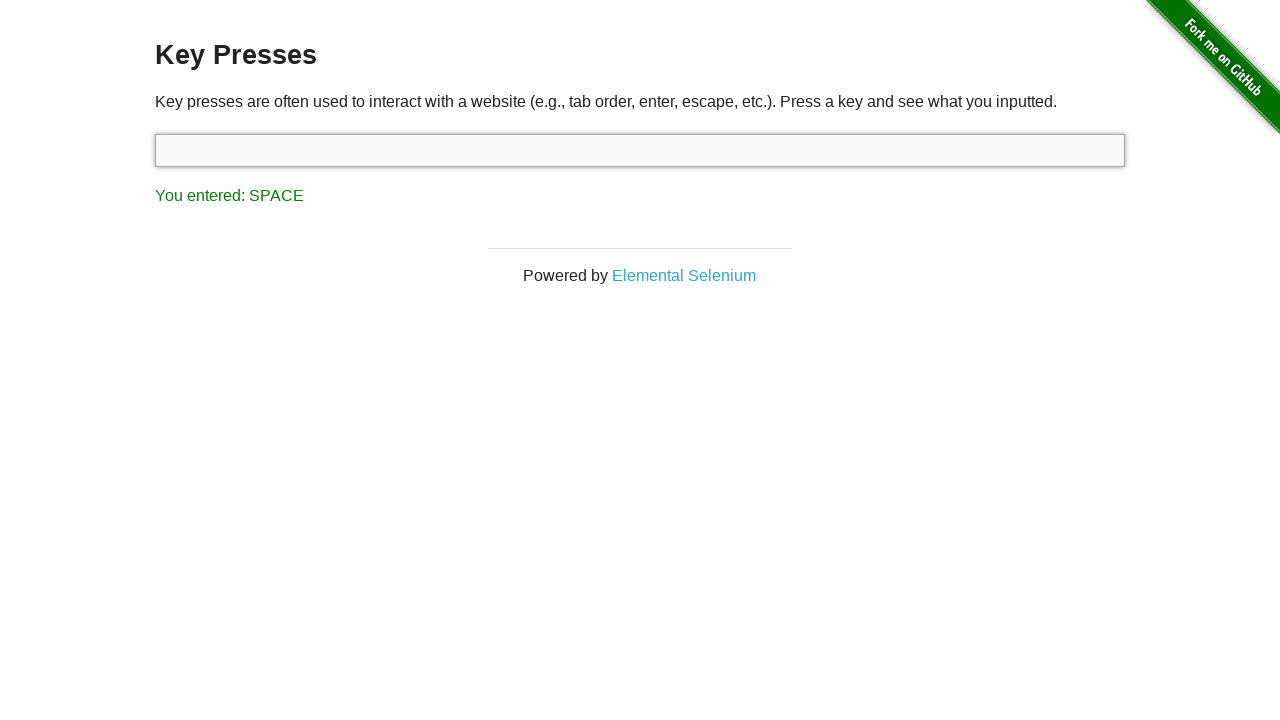

Retrieved result text content
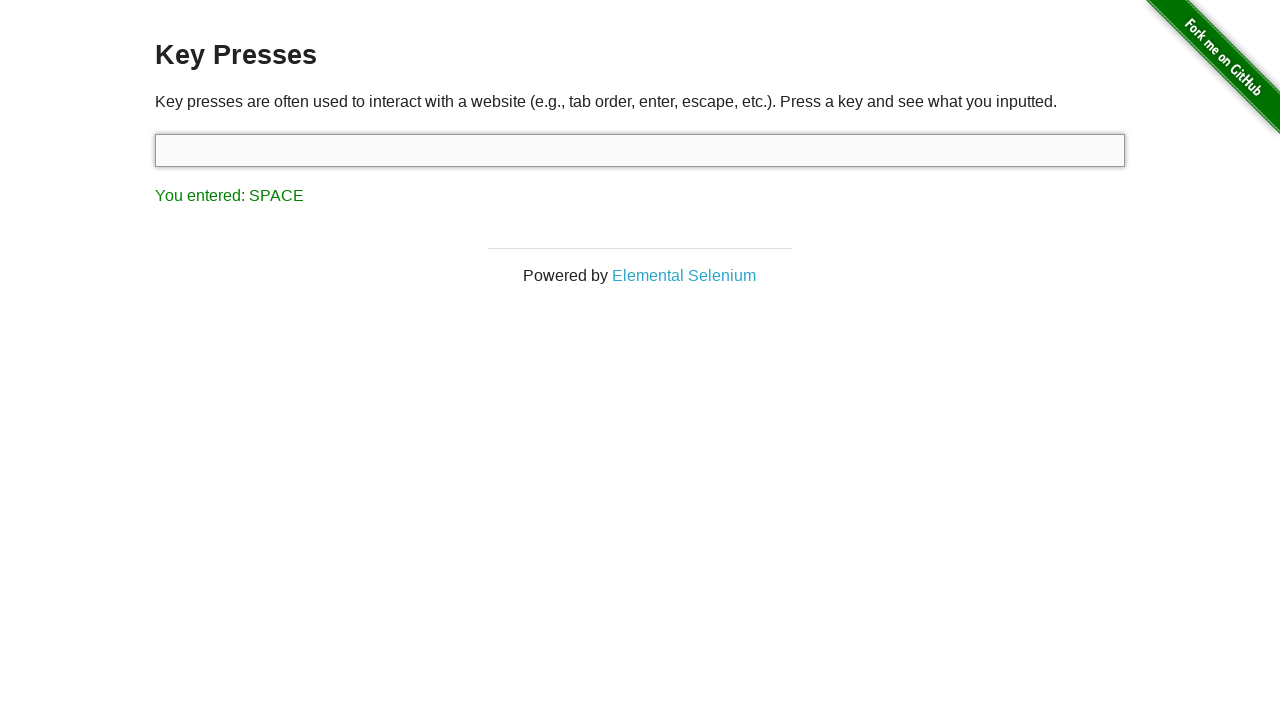

Verified result text displays 'You entered: SPACE'
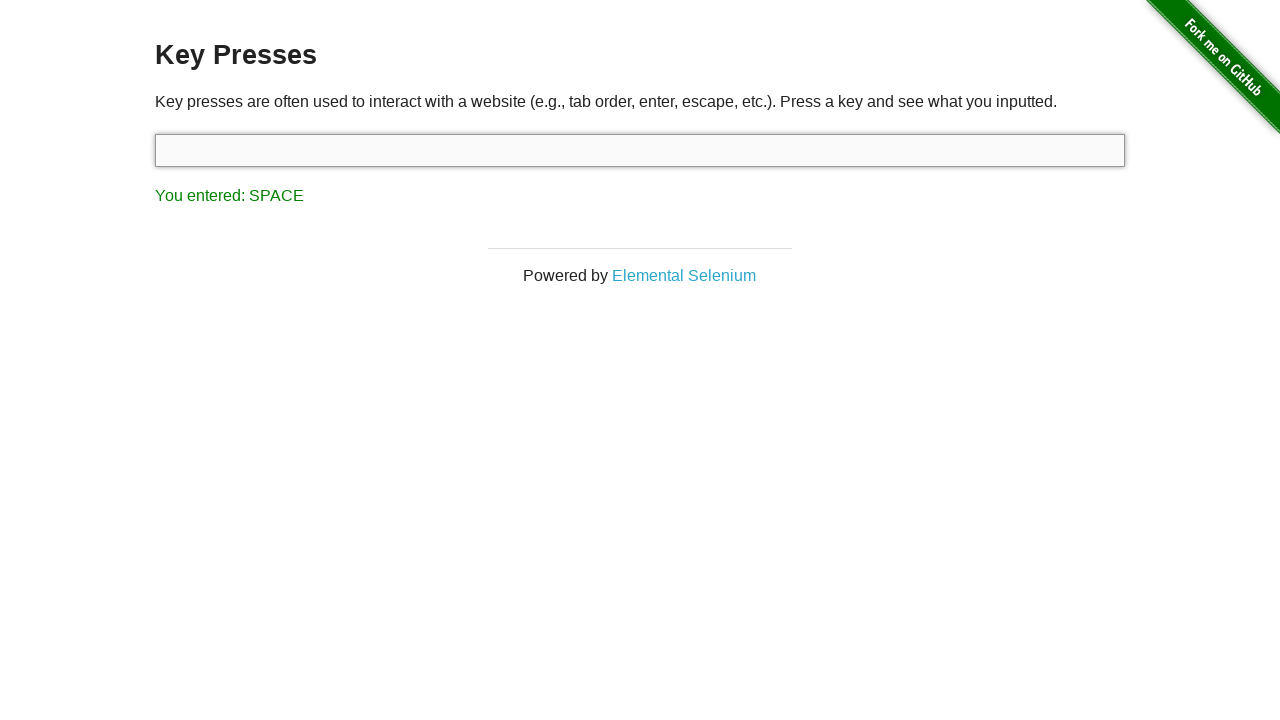

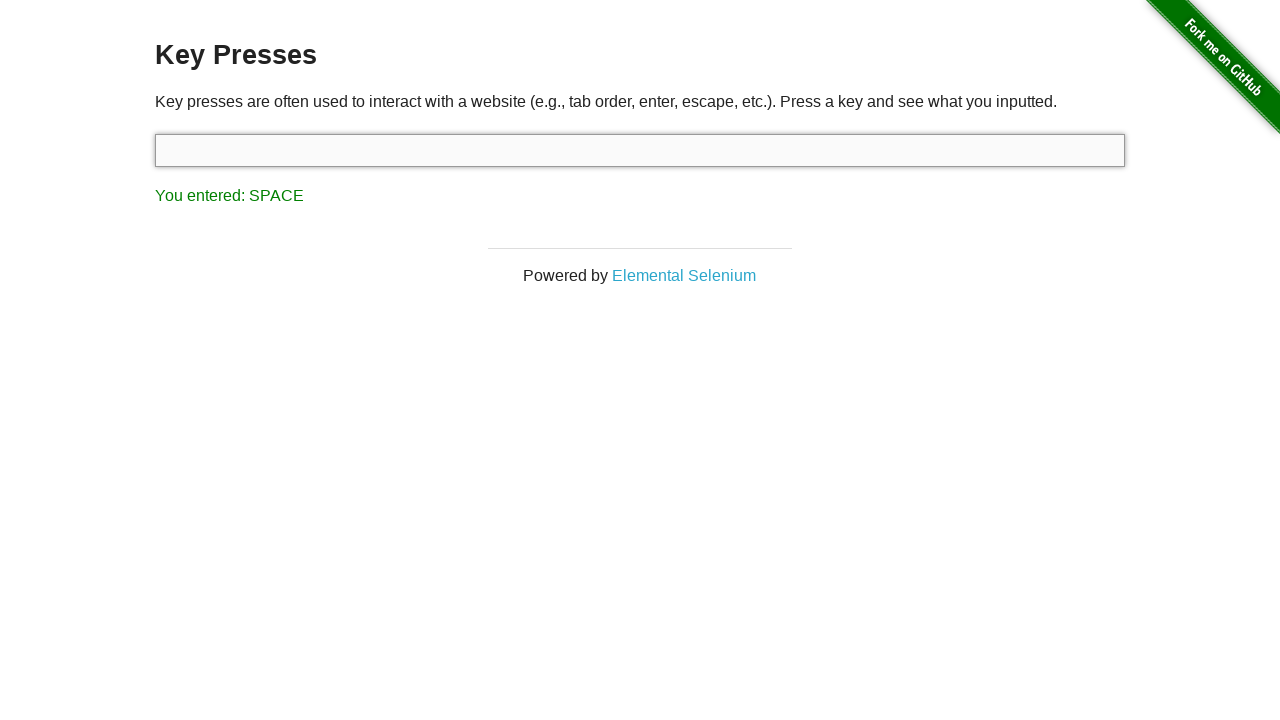